Navigates to W3Schools HTML tables tutorial page and scrolls down the page by 400 pixels using JavaScript execution.

Starting URL: https://www.w3schools.com/html/html_tables.asp

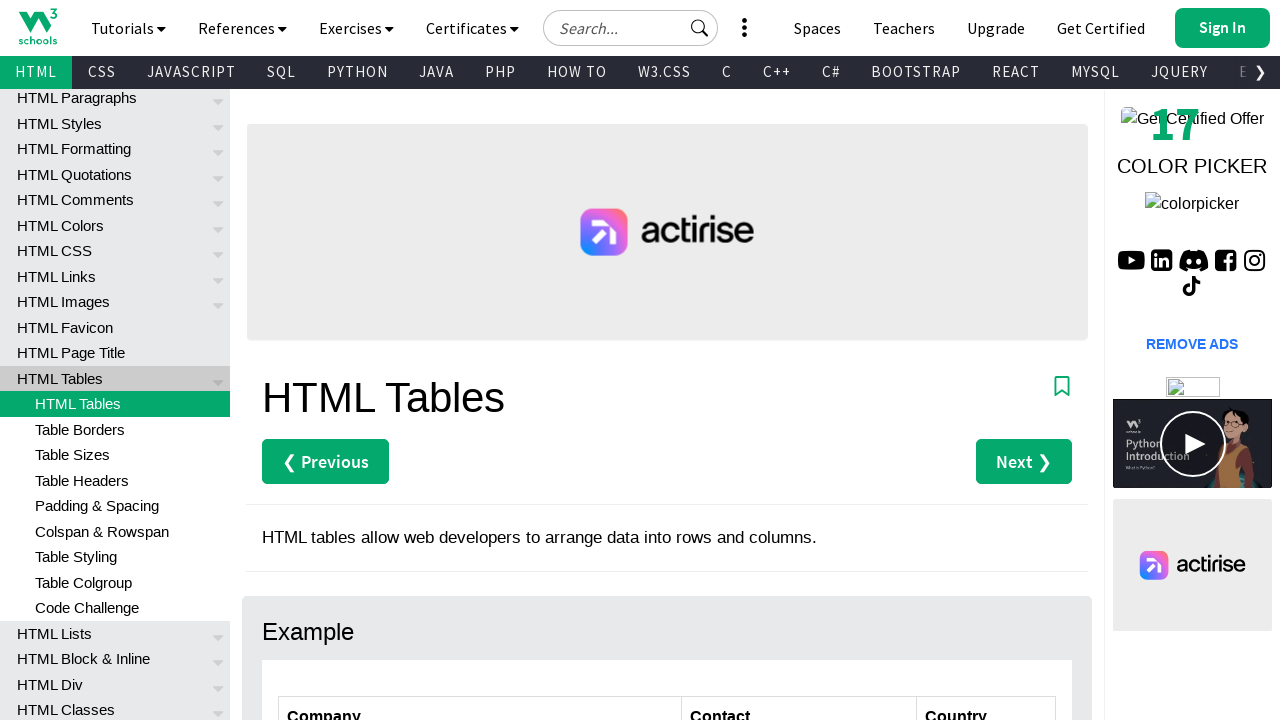

Navigated to W3Schools HTML tables tutorial page
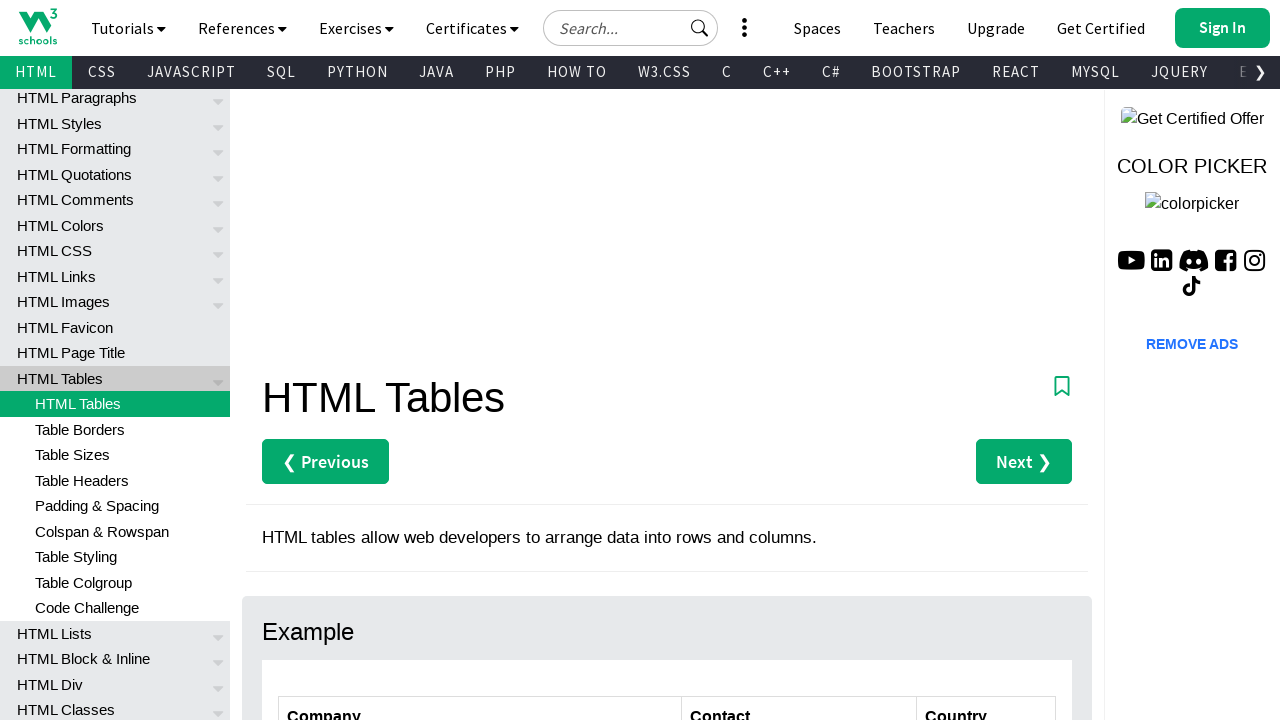

Scrolled down the page by 400 pixels using JavaScript execution
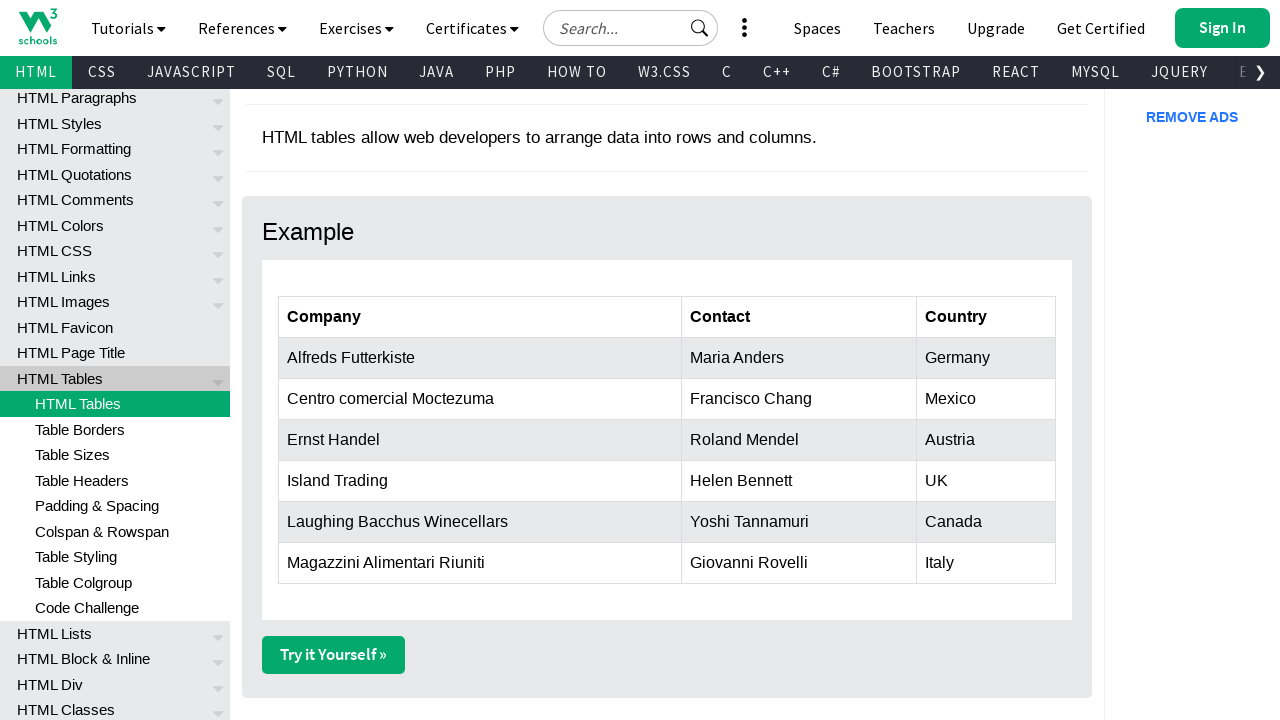

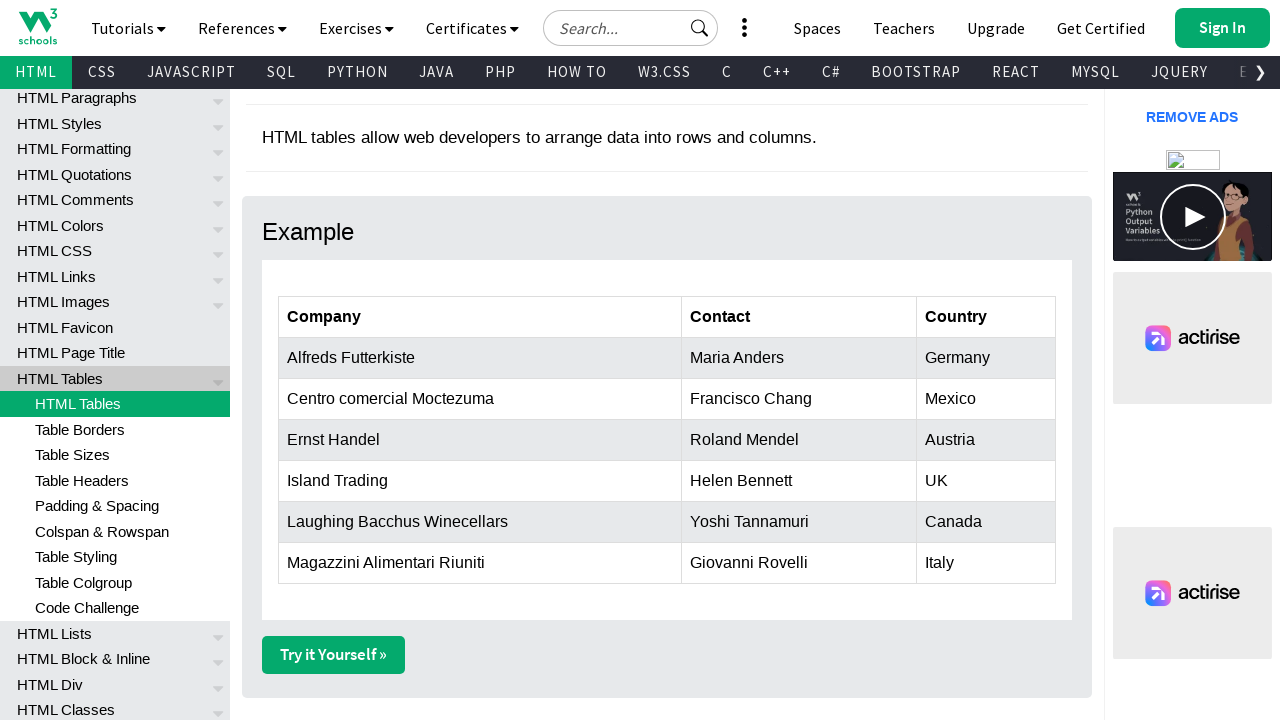